Tests that whitespace is trimmed from edited todo text

Starting URL: https://demo.playwright.dev/todomvc

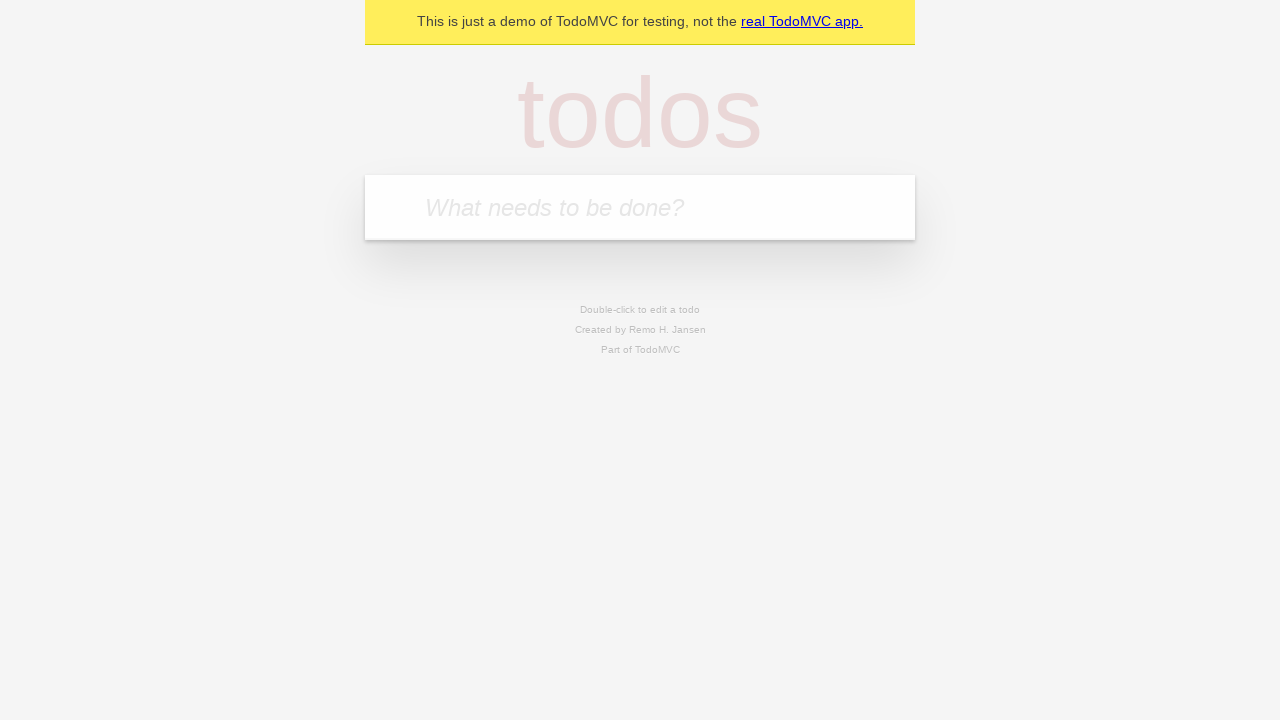

Filled new todo input with 'buy some cheese' on internal:attr=[placeholder="What needs to be done?"i]
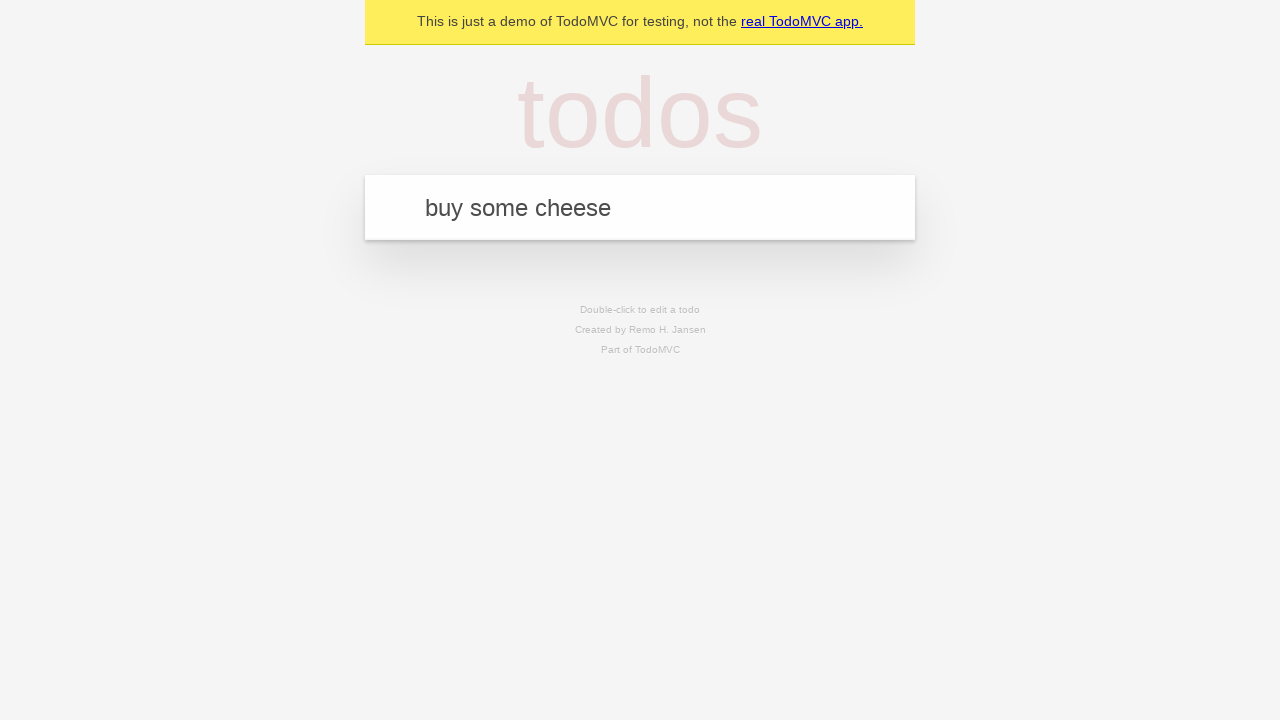

Pressed Enter to create todo 'buy some cheese' on internal:attr=[placeholder="What needs to be done?"i]
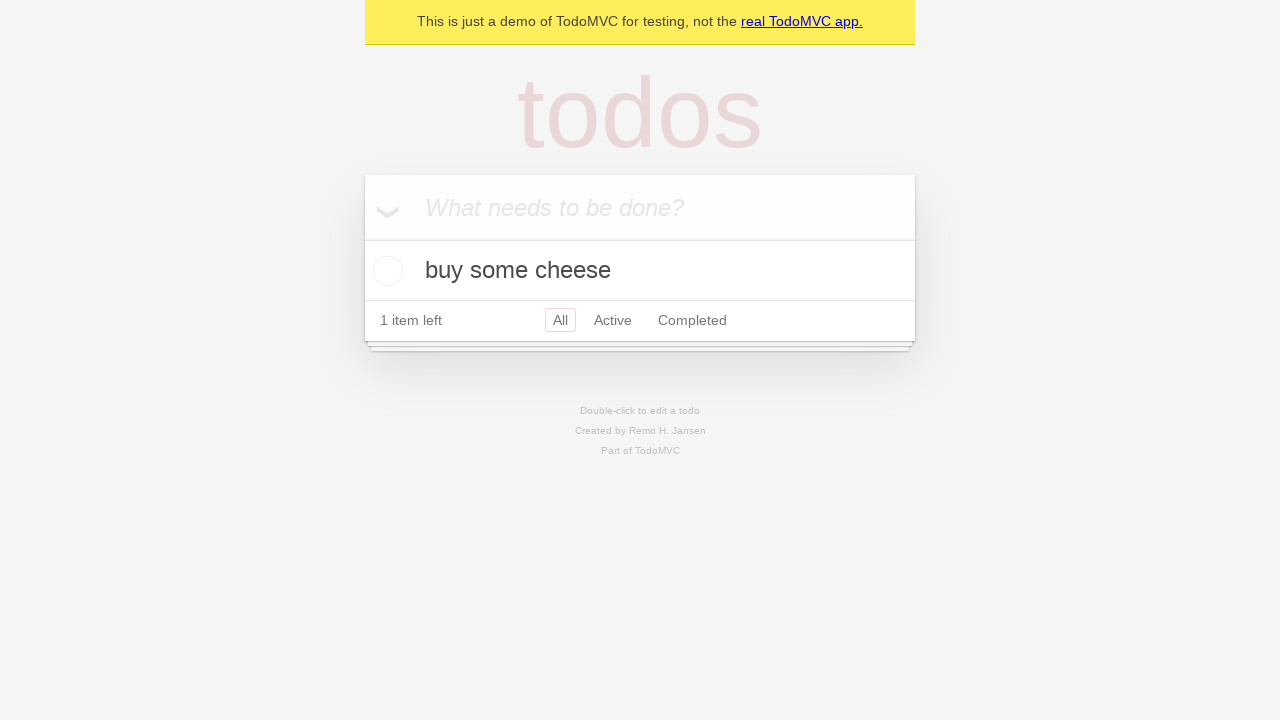

Filled new todo input with 'feed the cat' on internal:attr=[placeholder="What needs to be done?"i]
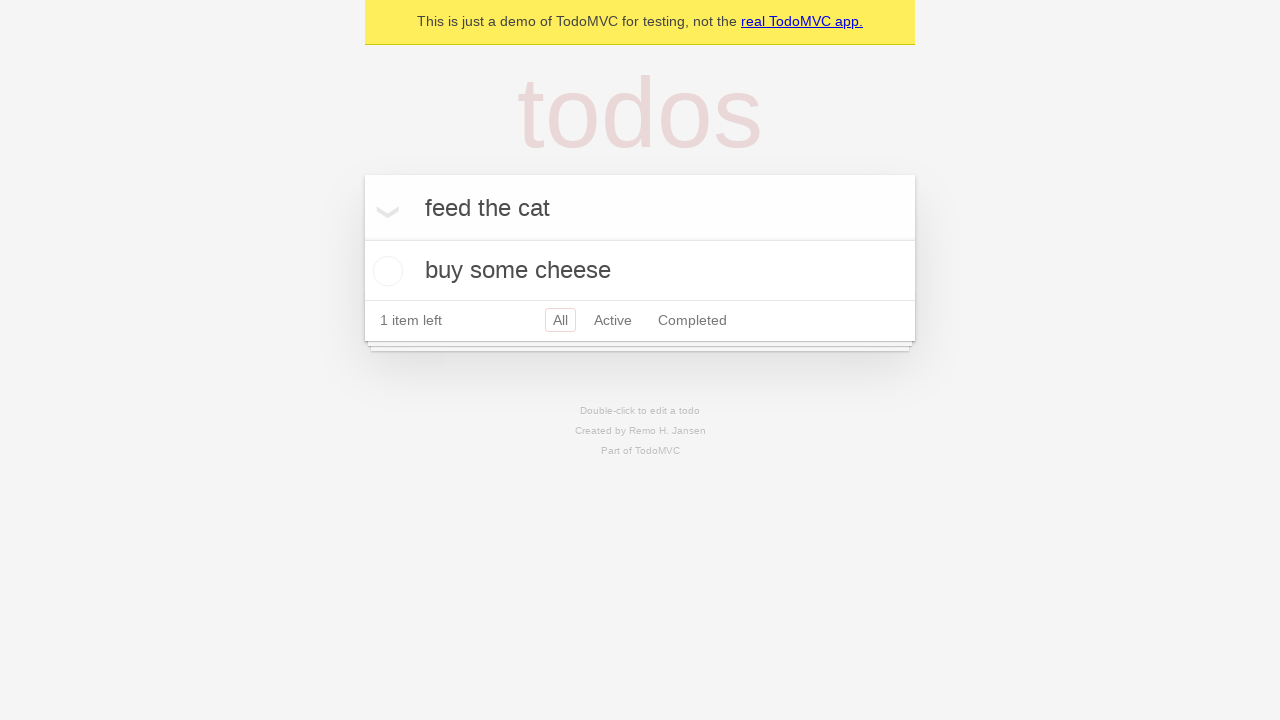

Pressed Enter to create todo 'feed the cat' on internal:attr=[placeholder="What needs to be done?"i]
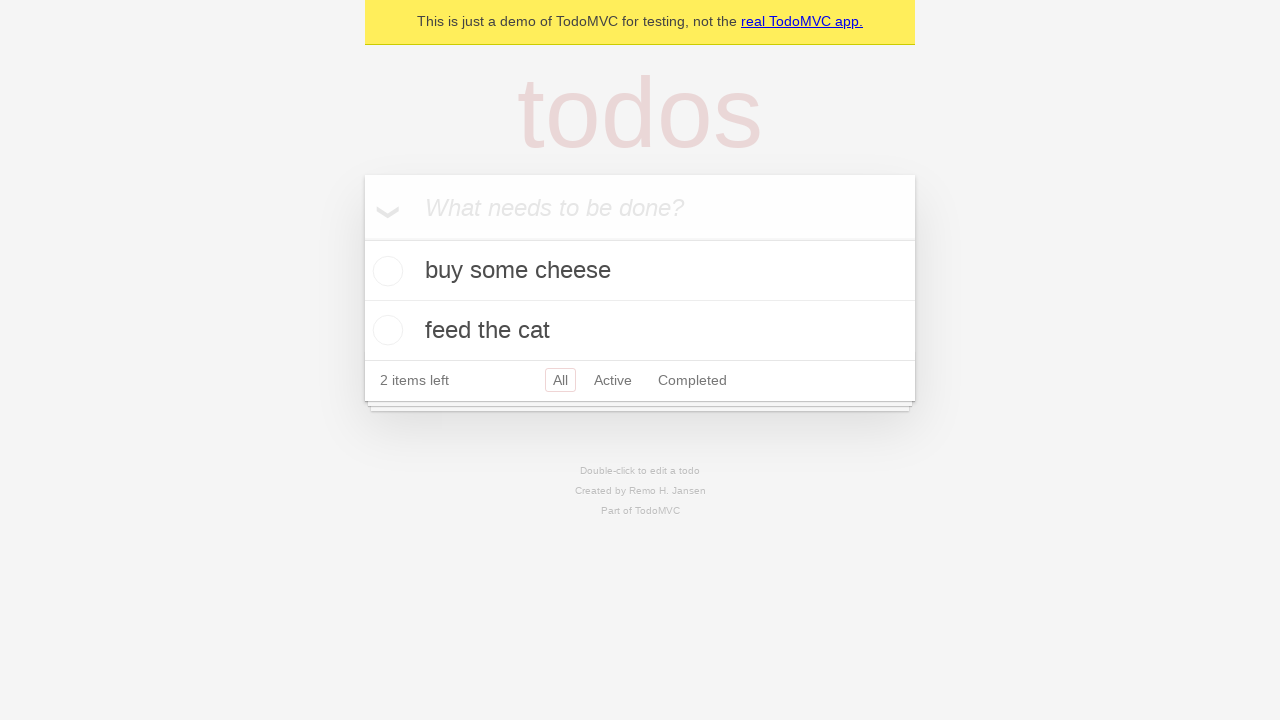

Filled new todo input with 'book a doctors appointment' on internal:attr=[placeholder="What needs to be done?"i]
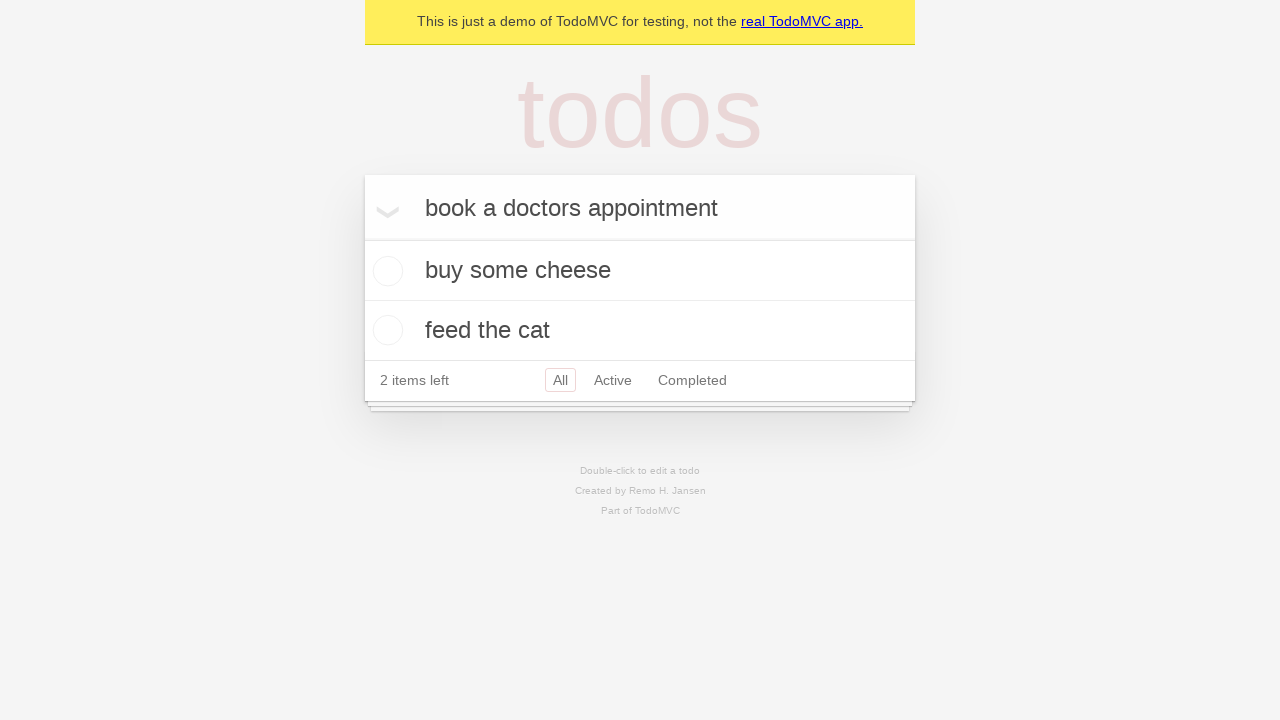

Pressed Enter to create todo 'book a doctors appointment' on internal:attr=[placeholder="What needs to be done?"i]
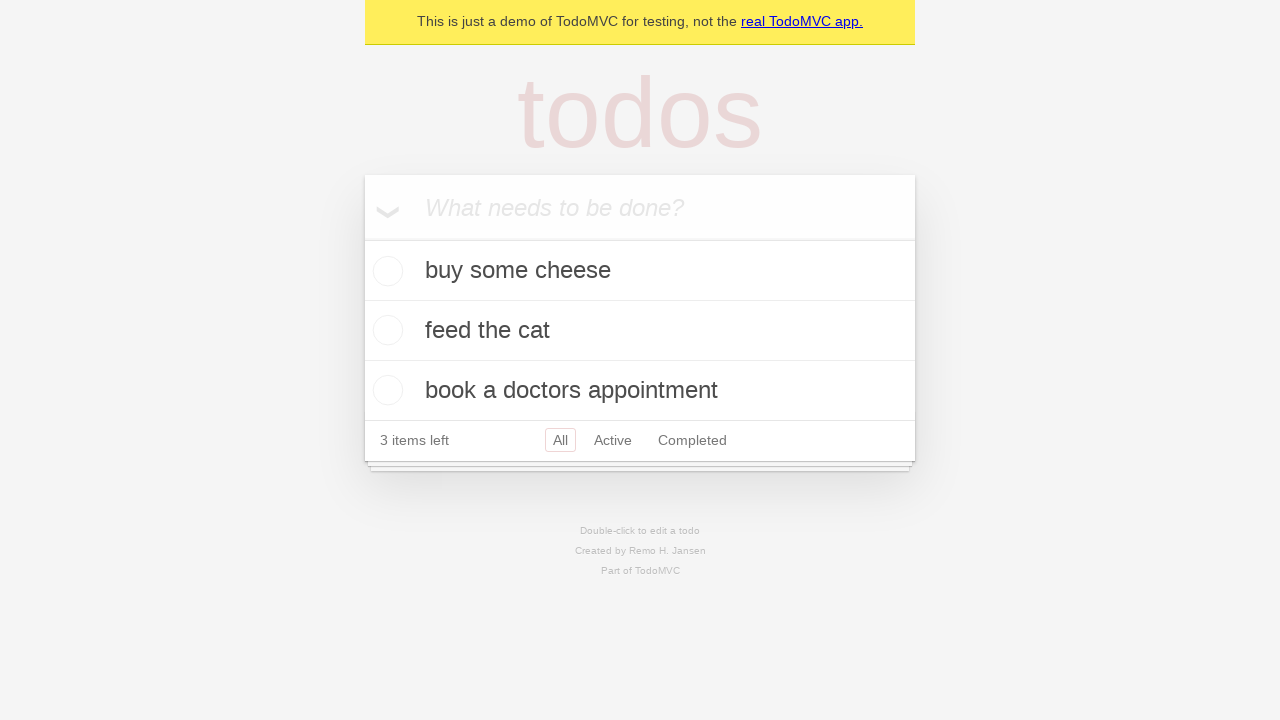

Double-clicked second todo item to enter edit mode at (640, 331) on internal:testid=[data-testid="todo-item"s] >> nth=1
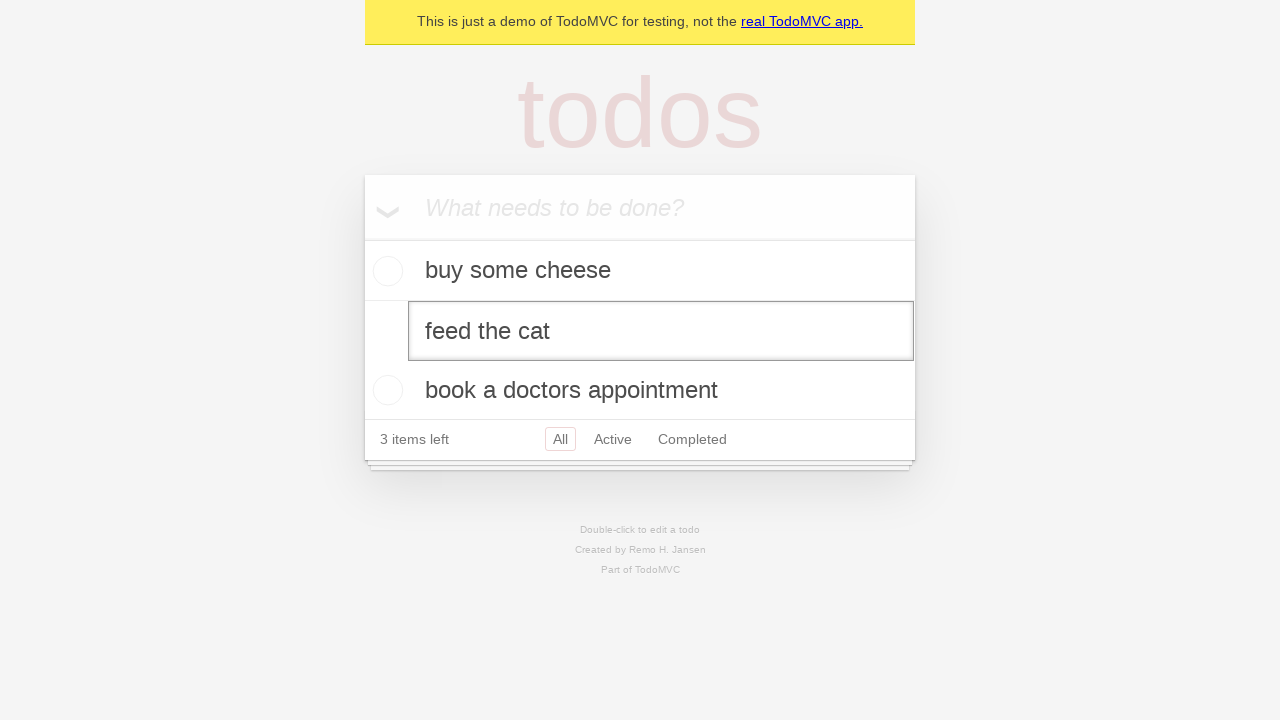

Filled edit textbox with whitespace-padded text '    buy some sausages    ' on internal:testid=[data-testid="todo-item"s] >> nth=1 >> internal:role=textbox[nam
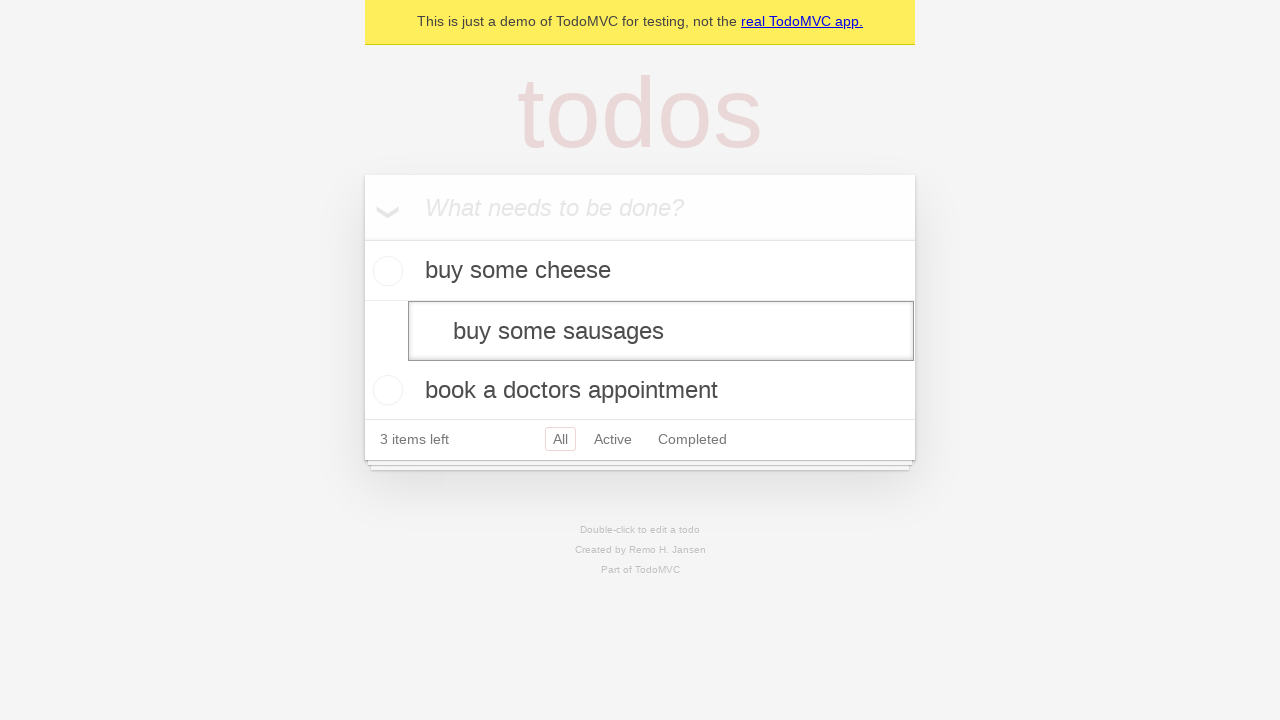

Pressed Enter to confirm edit and verify whitespace is trimmed on internal:testid=[data-testid="todo-item"s] >> nth=1 >> internal:role=textbox[nam
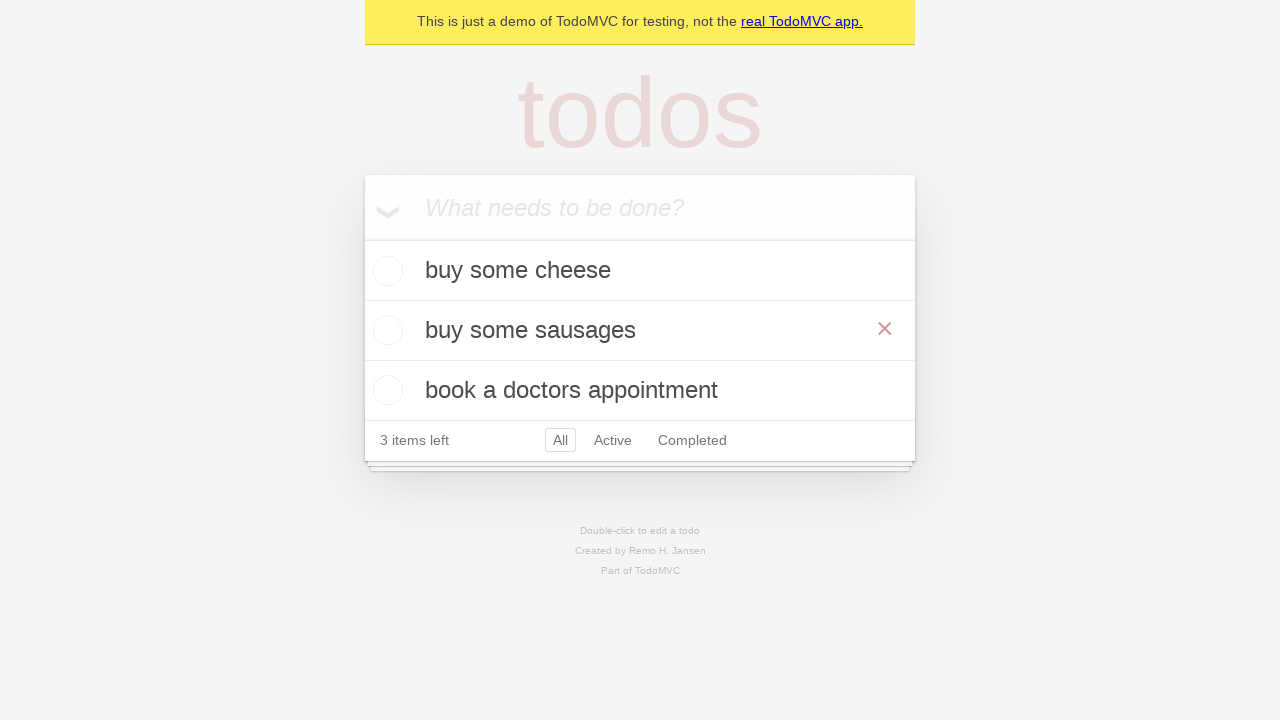

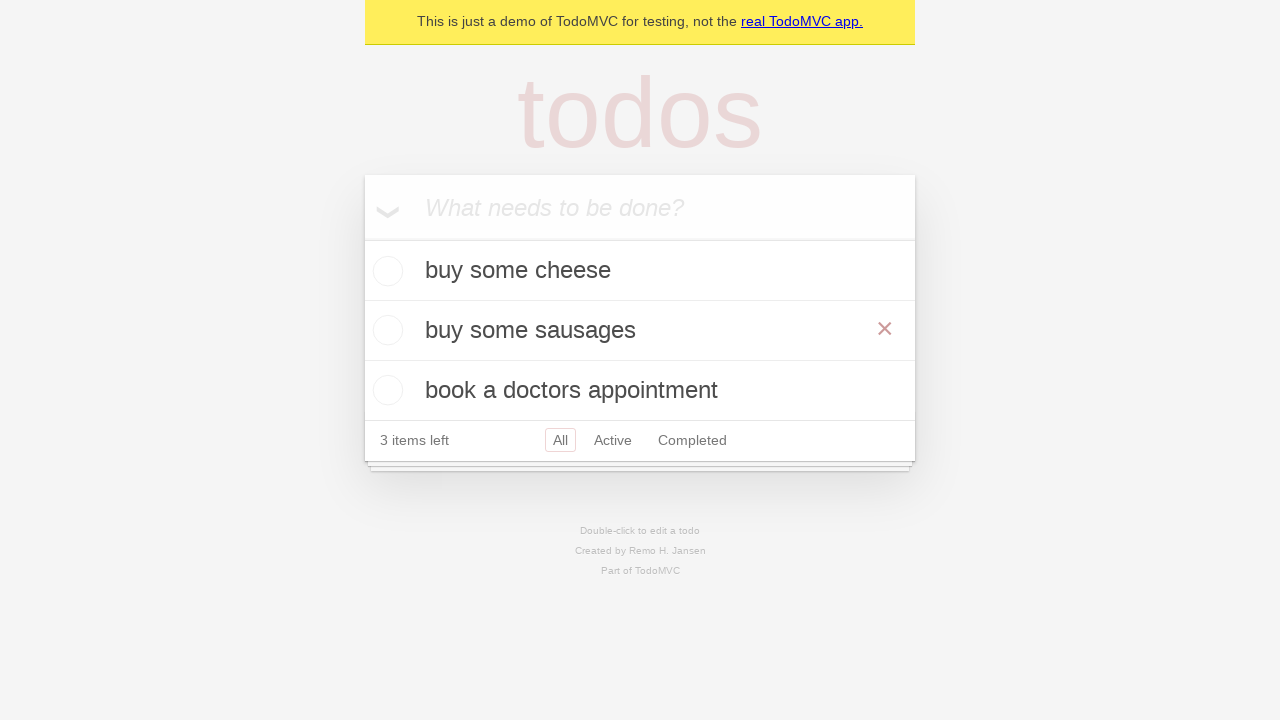